Tests auto-suggestive dropdown functionality by typing a partial search term, waiting for suggestions to appear, and selecting a specific option (India) from the dropdown list.

Starting URL: https://rahulshettyacademy.com/dropdownsPractise/

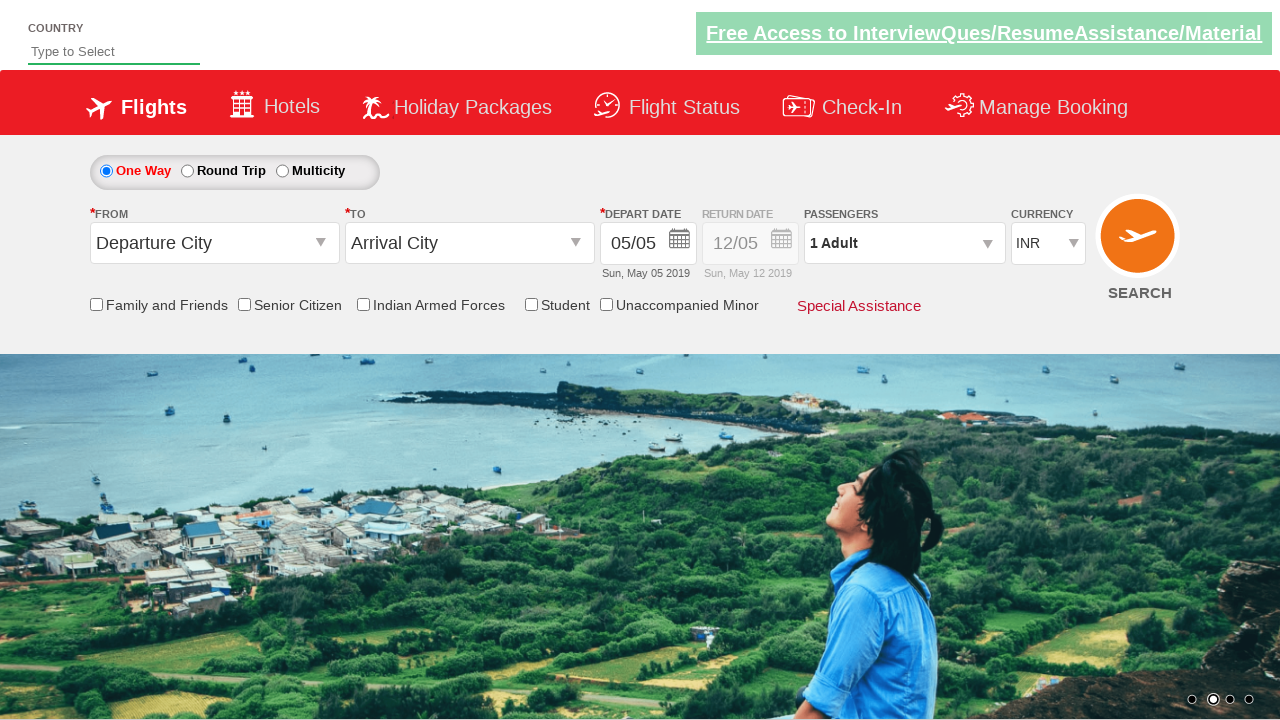

Filled autosuggest field with partial search term 'ind' on #autosuggest
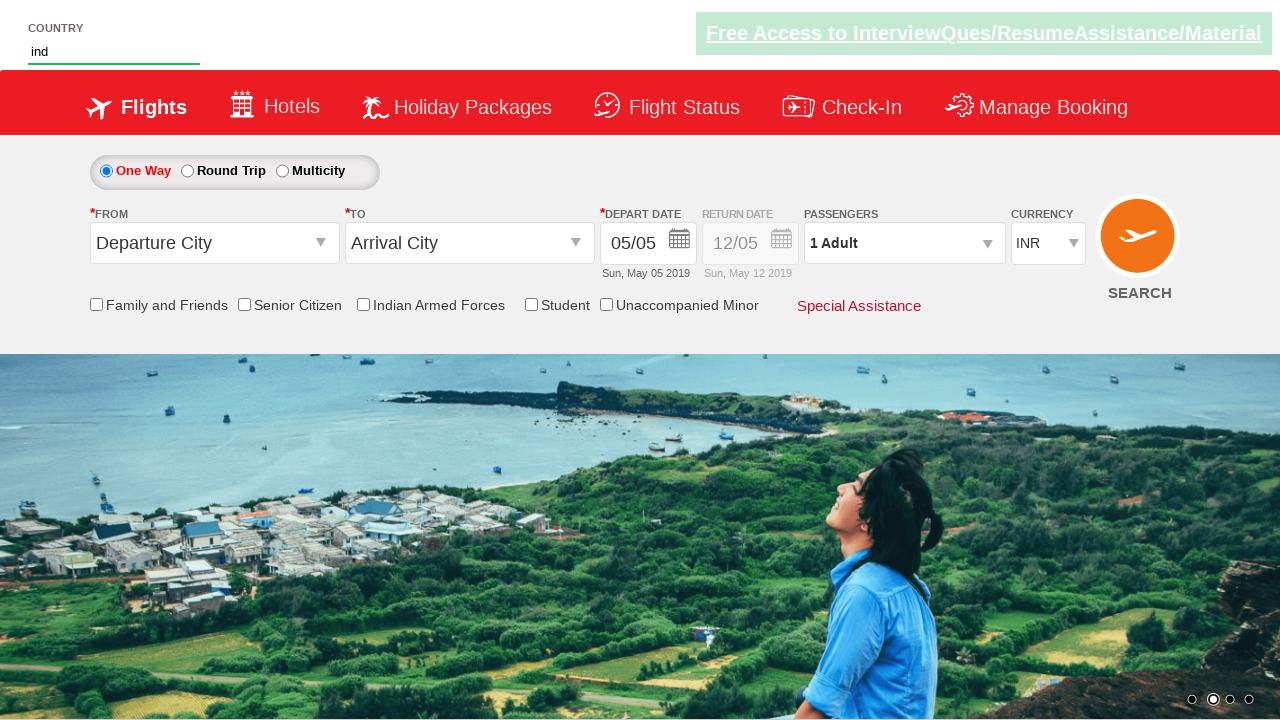

Waited for dropdown suggestions to appear
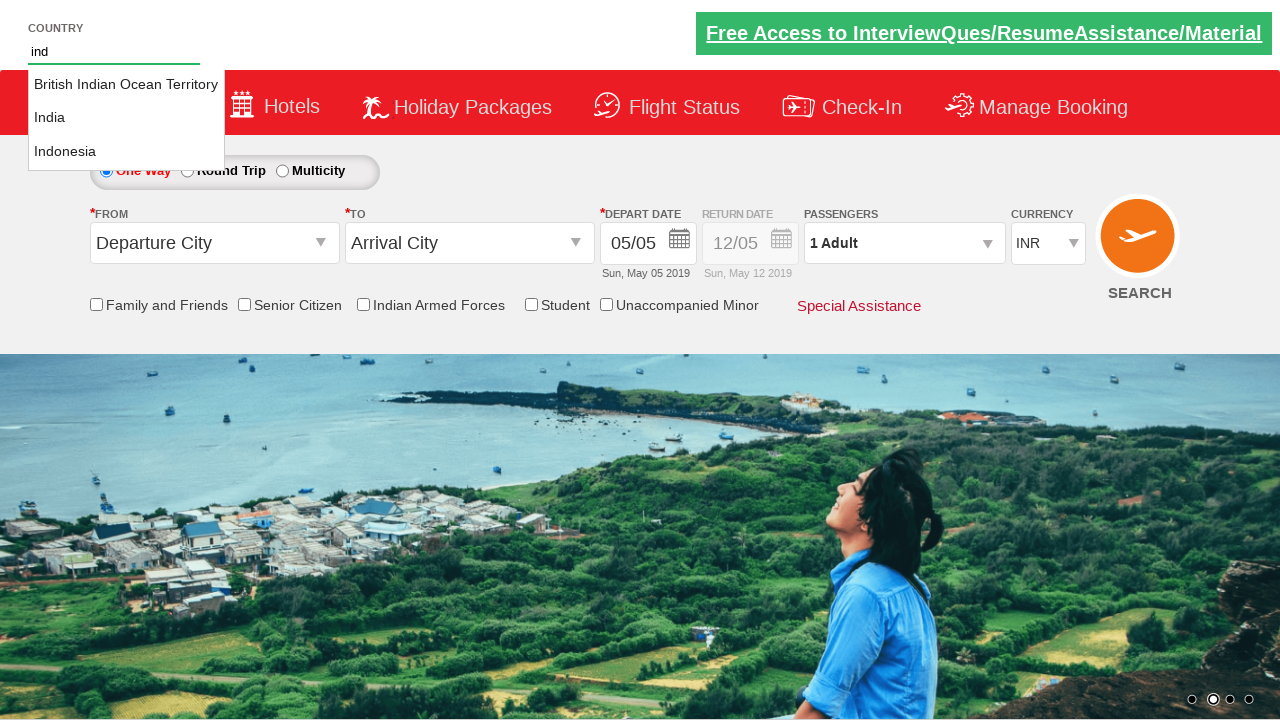

Retrieved all suggestion options from dropdown
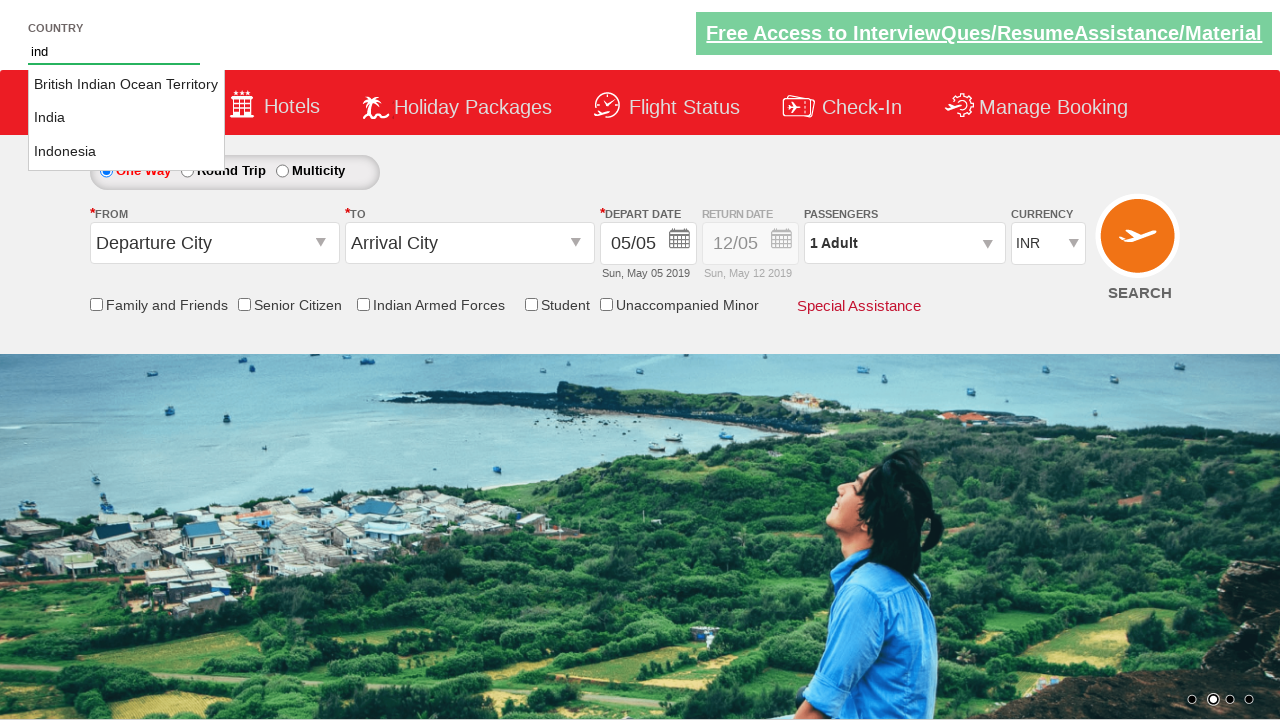

Selected 'India' from the dropdown suggestions at (126, 118) on li.ui-menu-item a >> nth=1
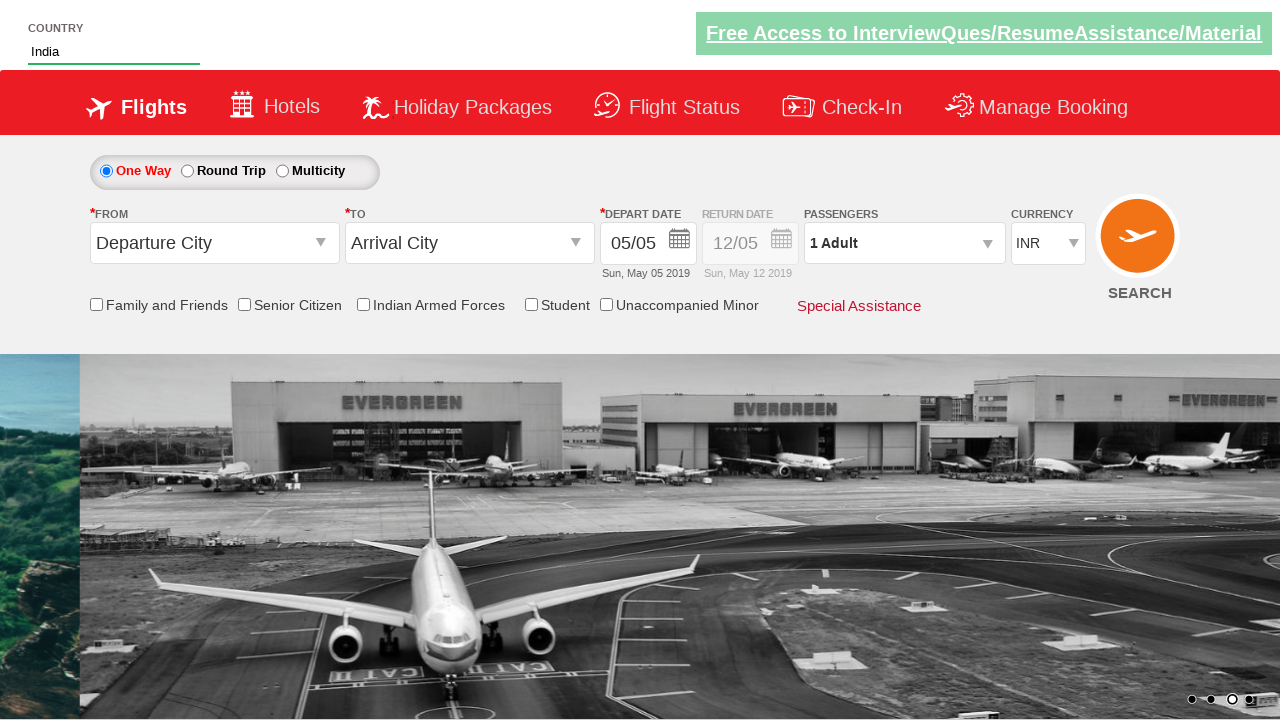

Waited 1 second to verify selection was made
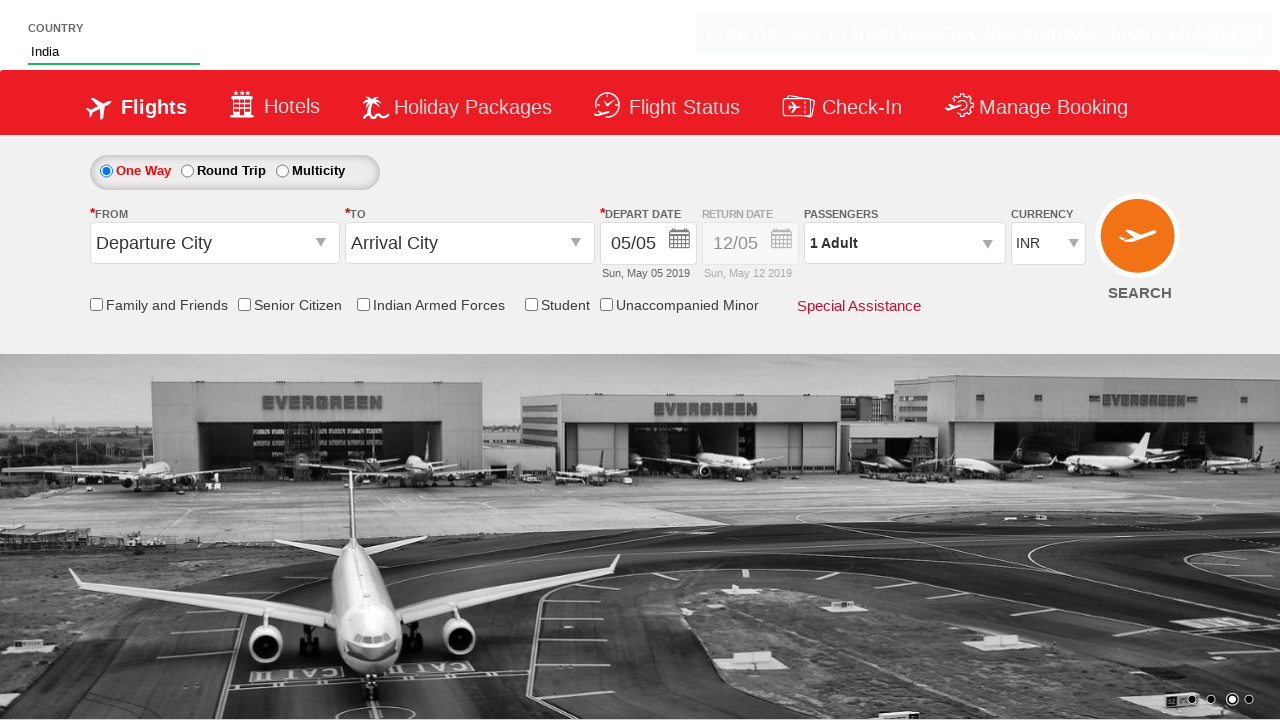

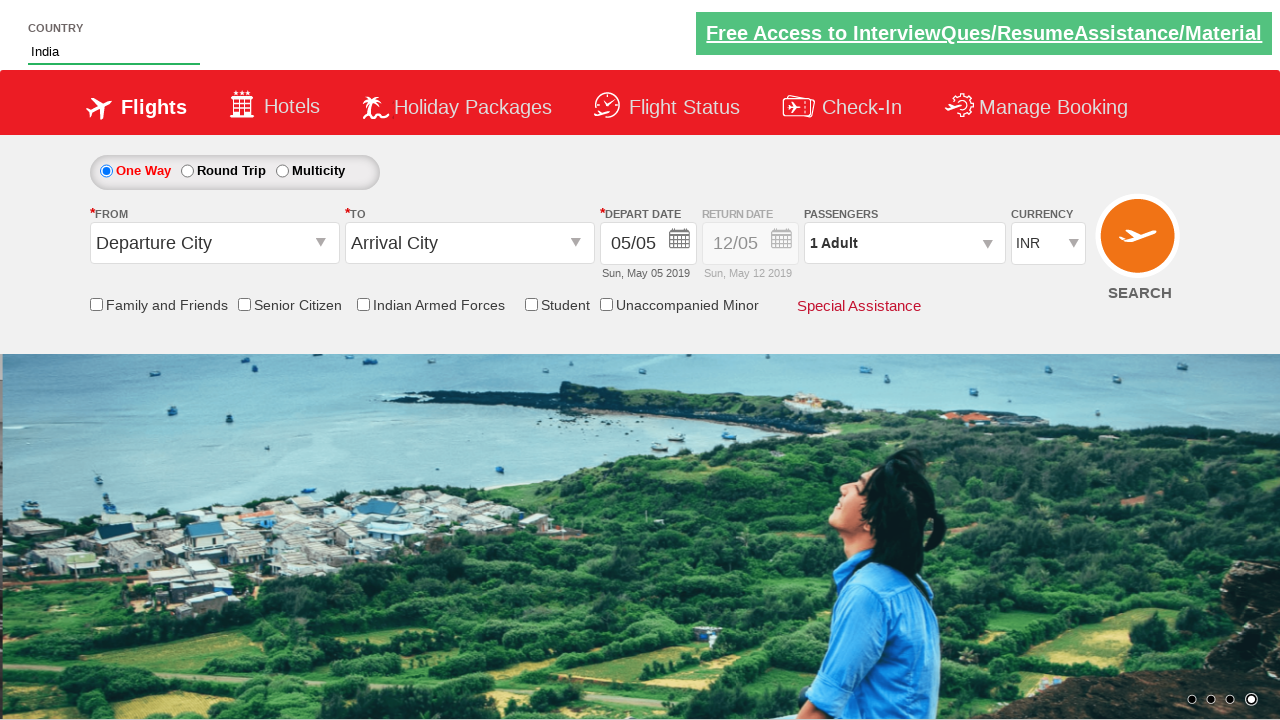